Tests window handling by clicking a link that opens a new window and verifying the new window content

Starting URL: https://the-internet.herokuapp.com/windows

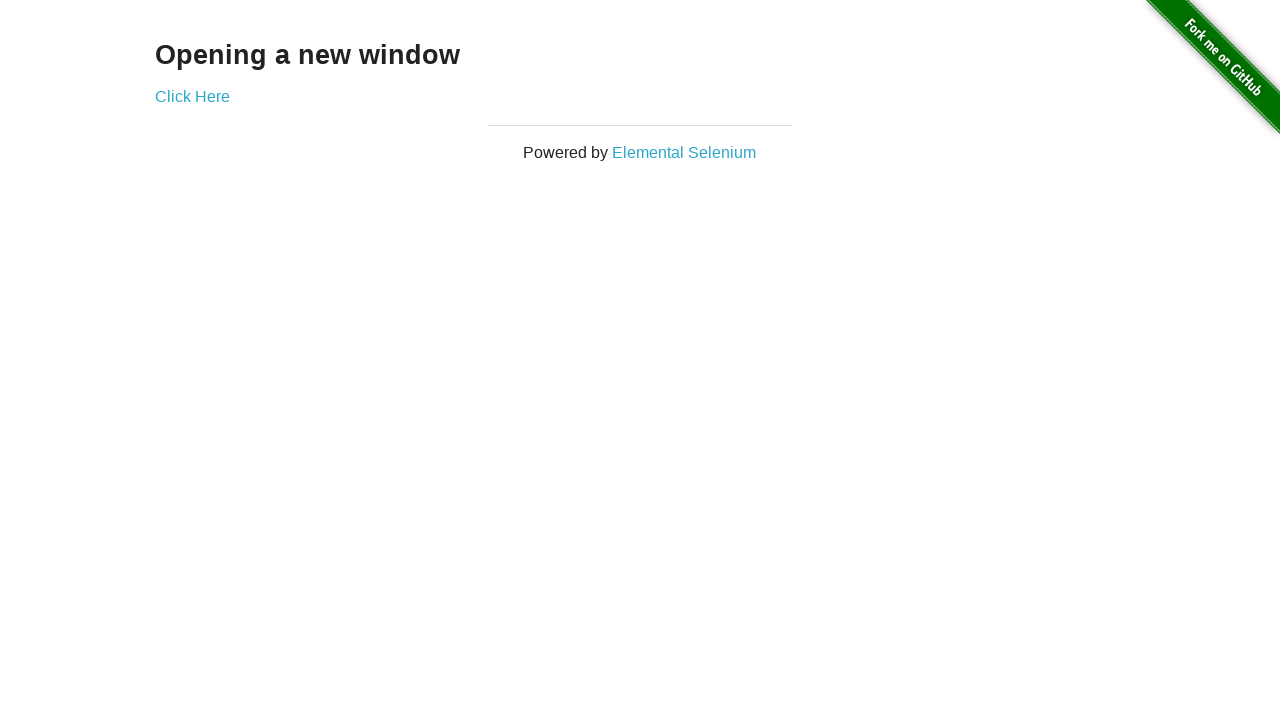

Clicked link to open new window at (192, 96) on a:has-text('Click Here')
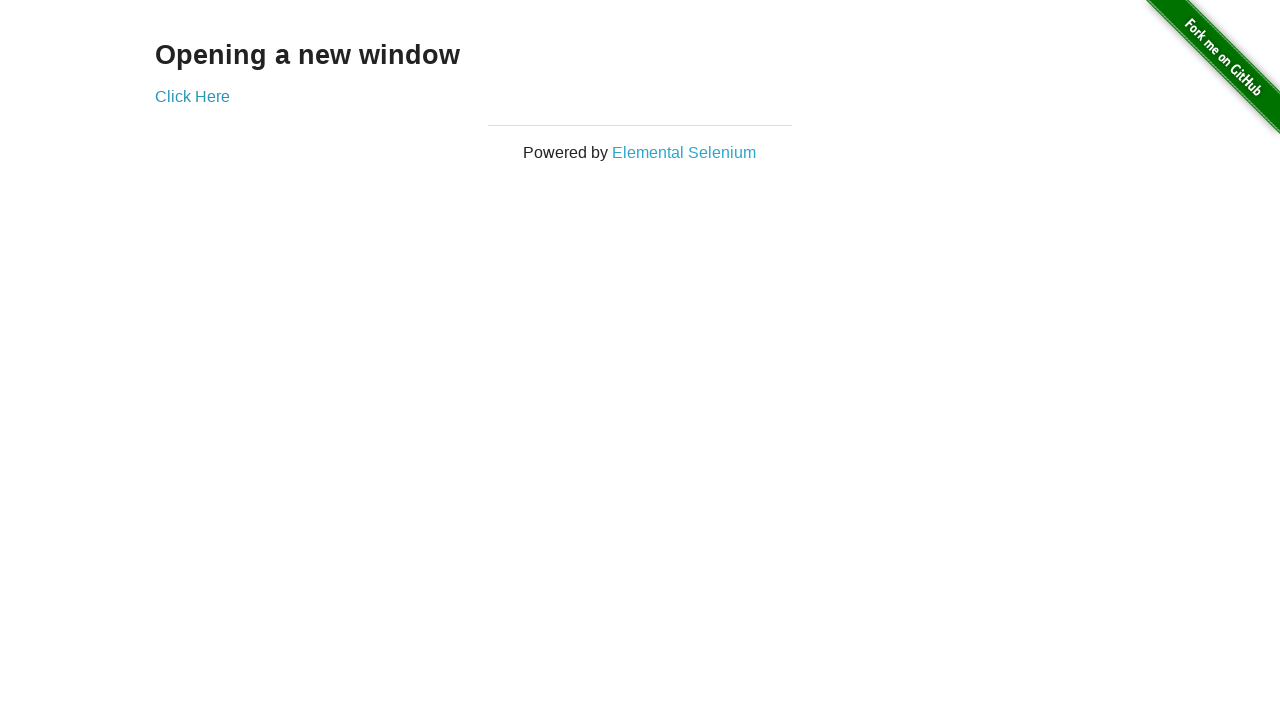

New window opened and captured
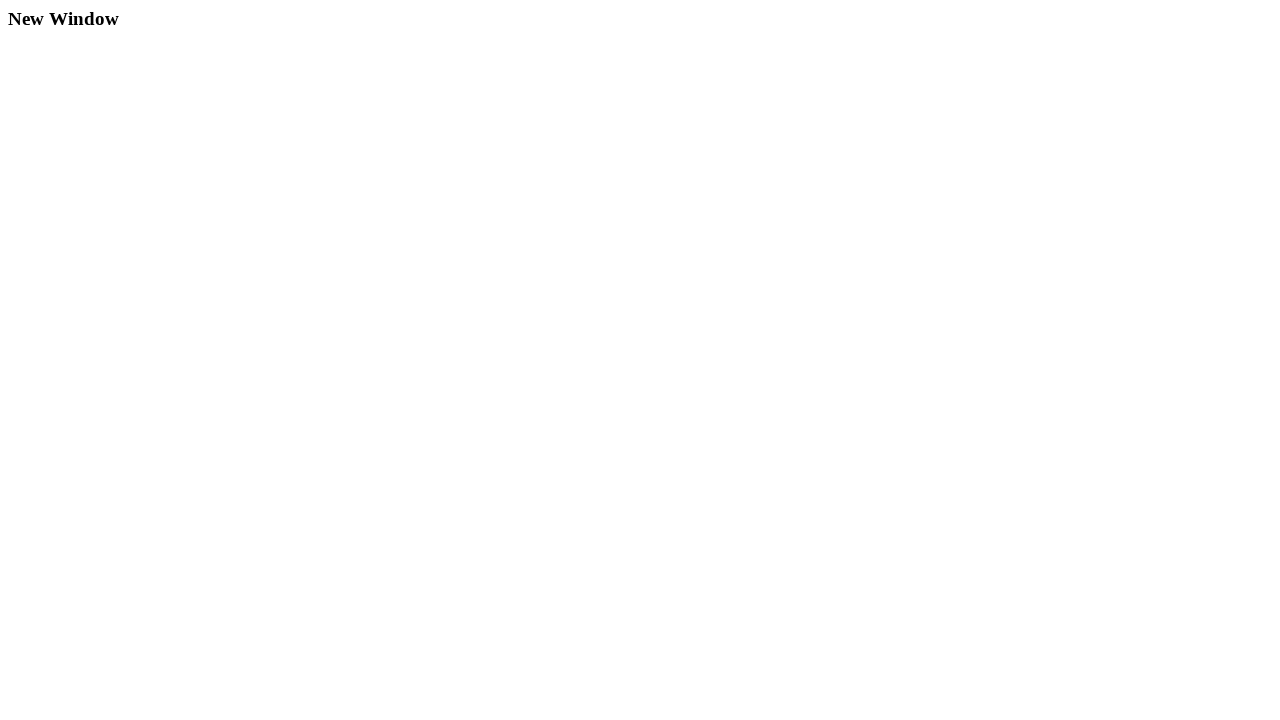

New window page load completed
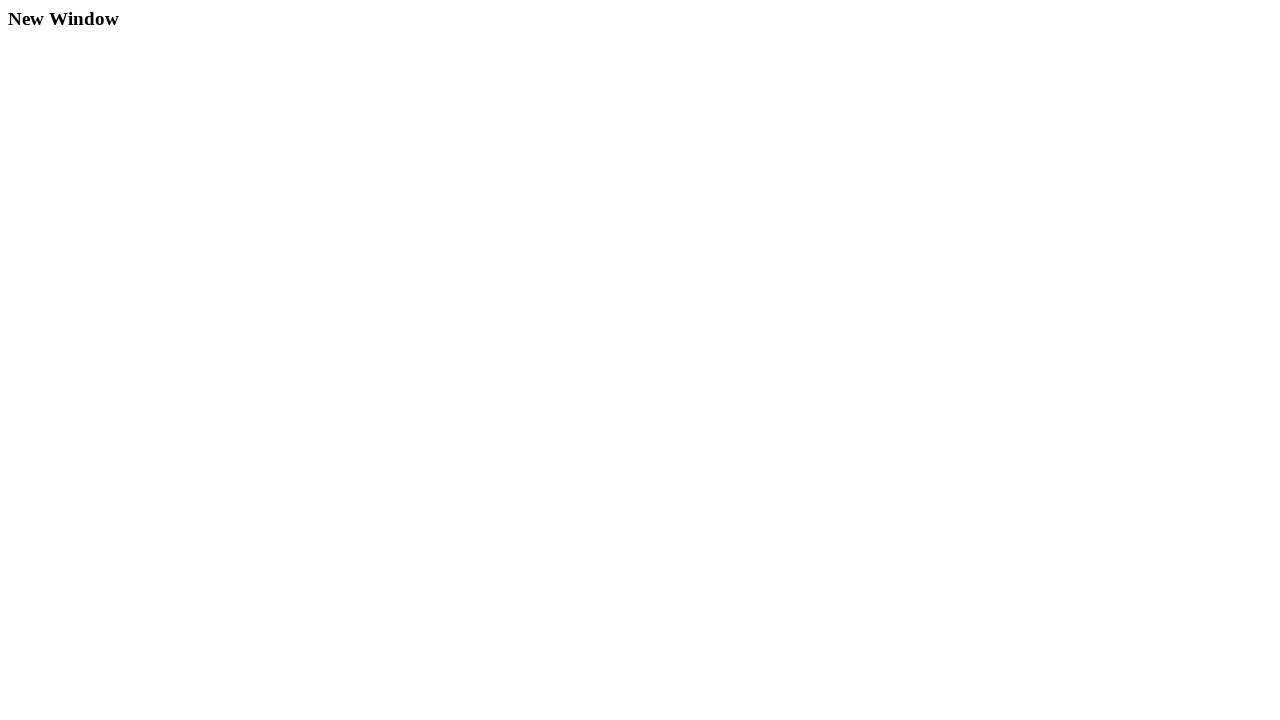

Verified 'New Window' text is present in new window content
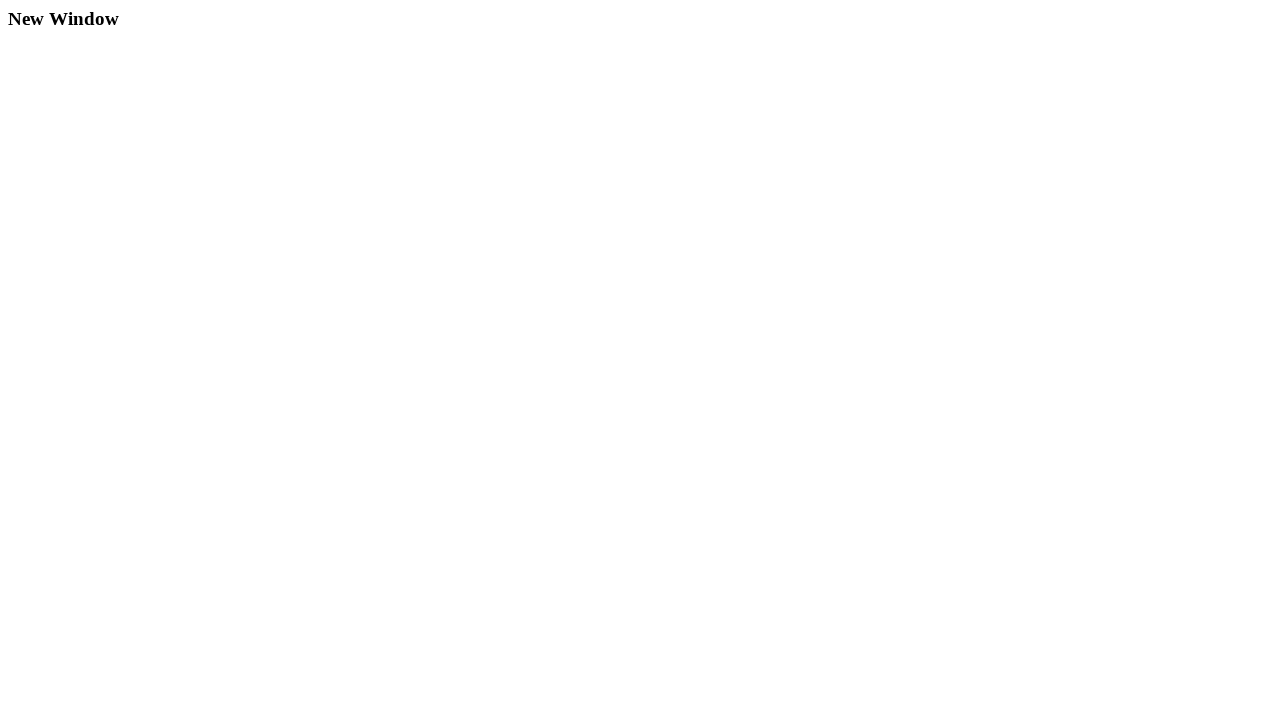

Closed the new window
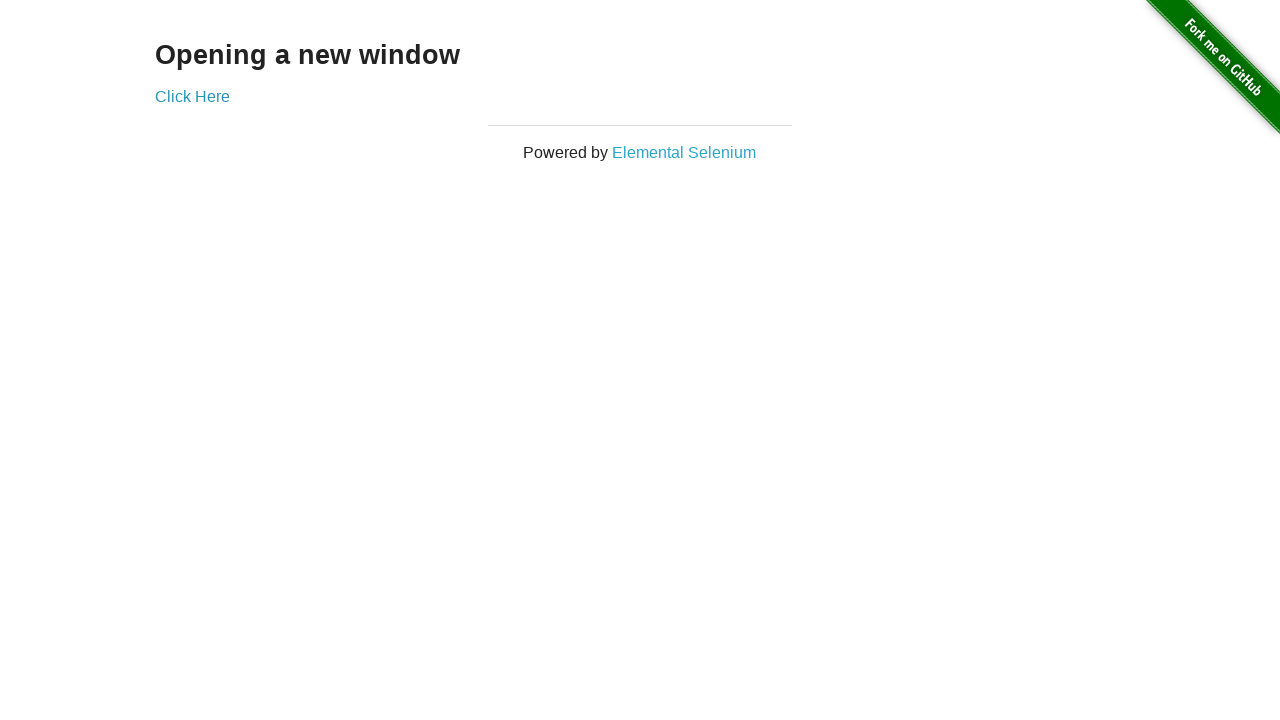

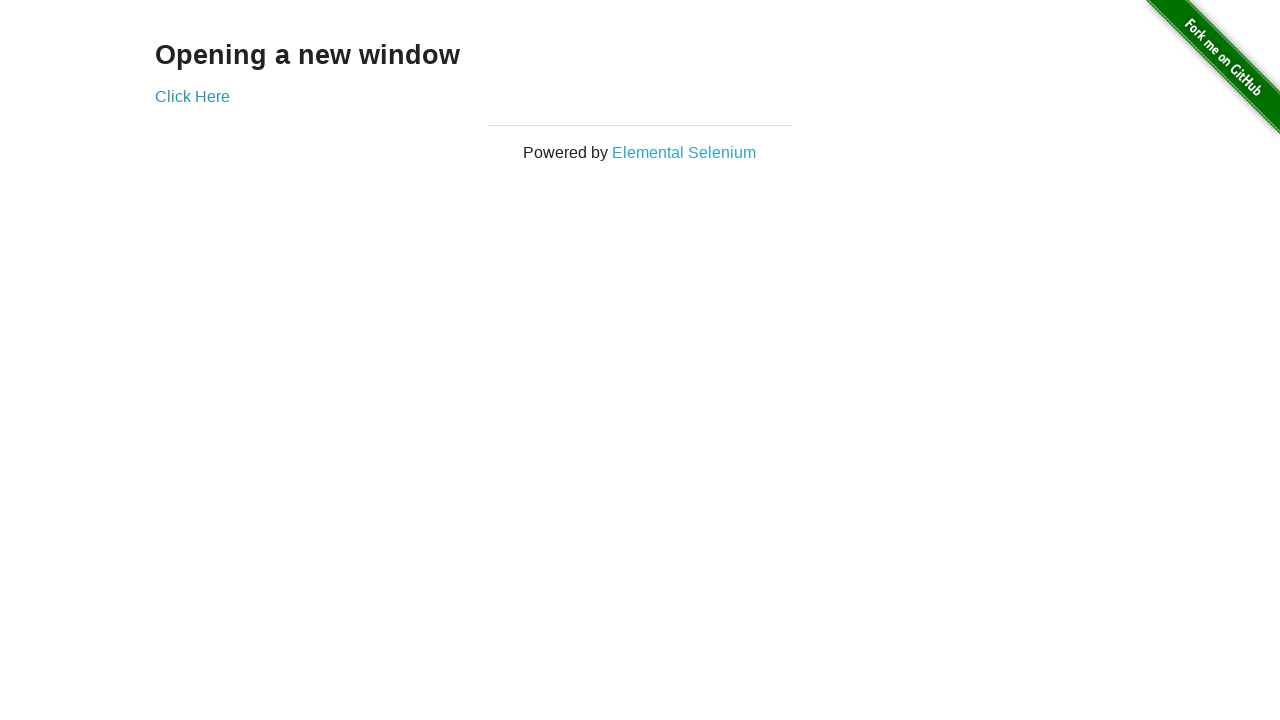